Tests user registration by filling out all form fields including name, surname, email, password, company, country, phone, accepting terms checkbox, and submitting the form

Starting URL: https://prosvirov-vladimir.github.io/test-authorization/sign-up.html

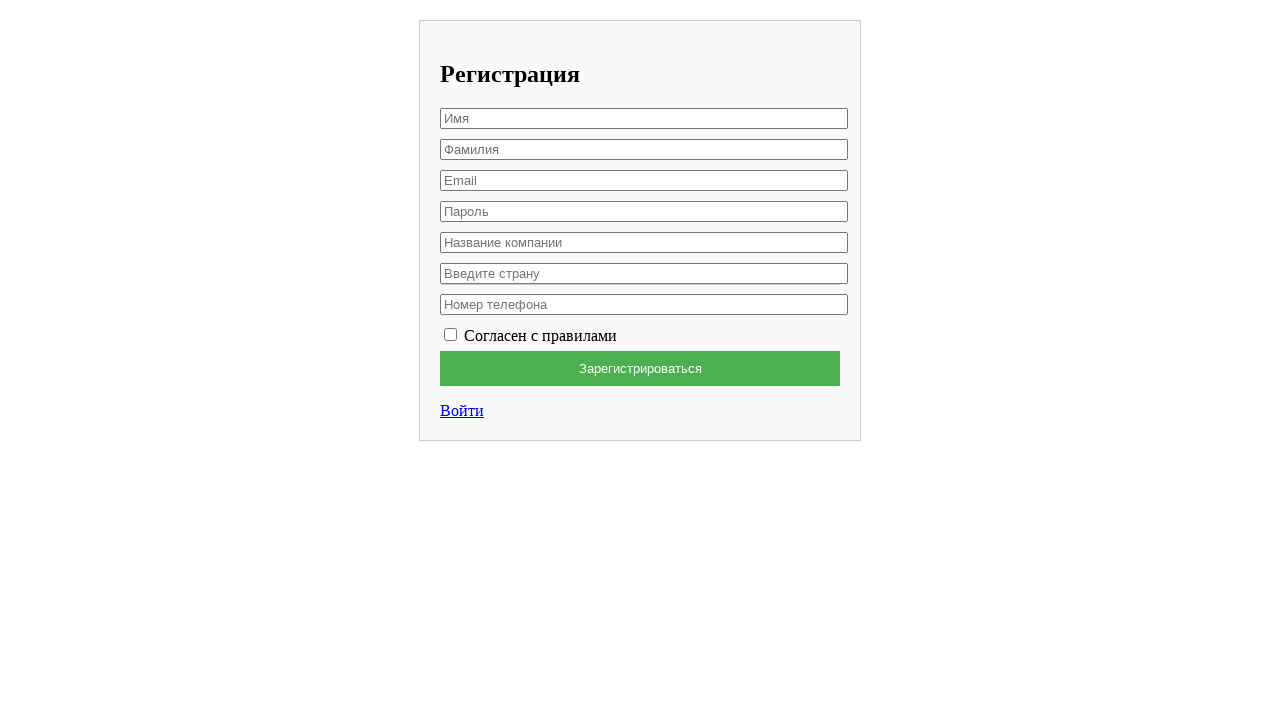

Filled first name field with 'Вячеслав' on xpath=/html/body/div/form/input[1]
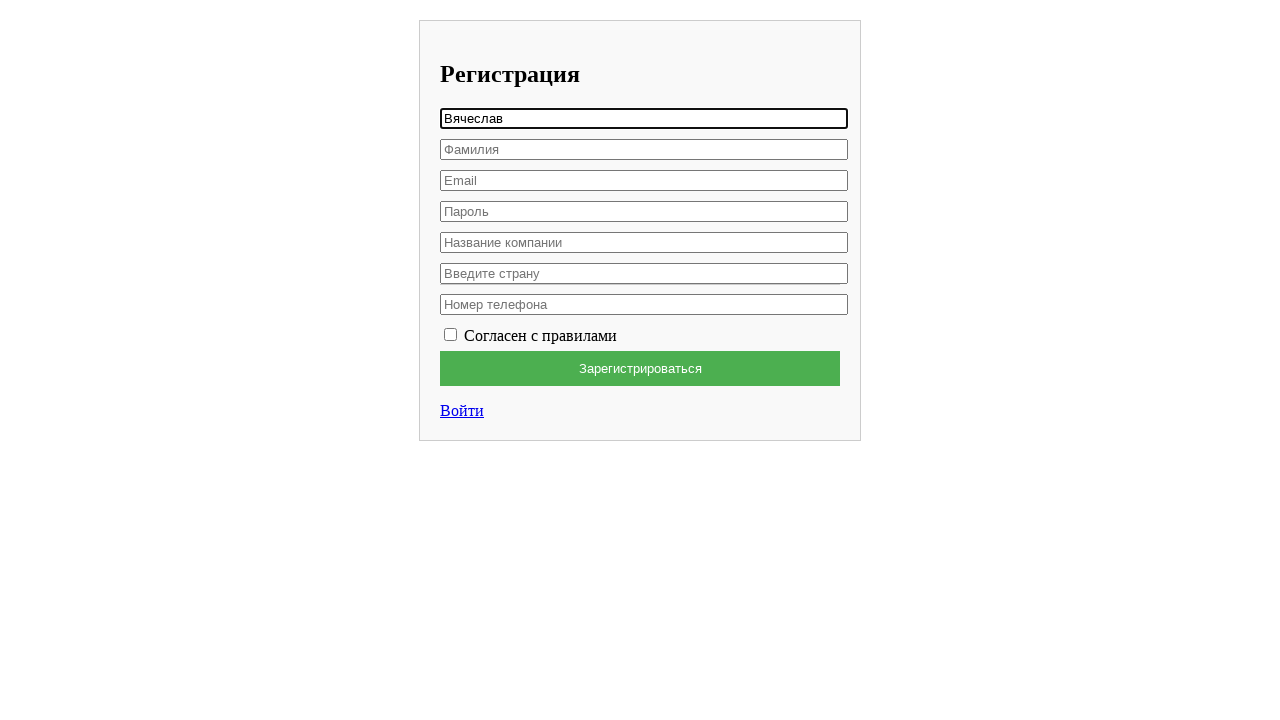

Filled last name field with 'Лис' on xpath=/html/body/div/form/input[2]
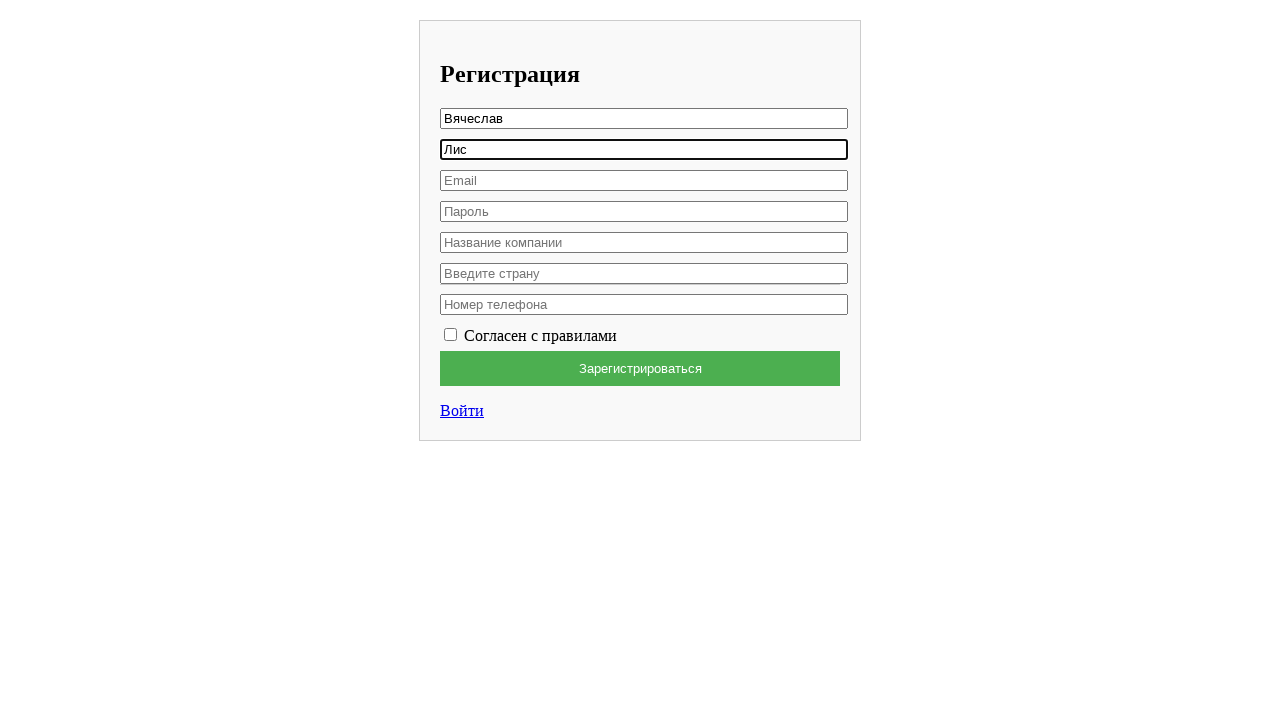

Filled email field with 'testuser8472@example.com' on xpath=/html/body/div/form/input[3]
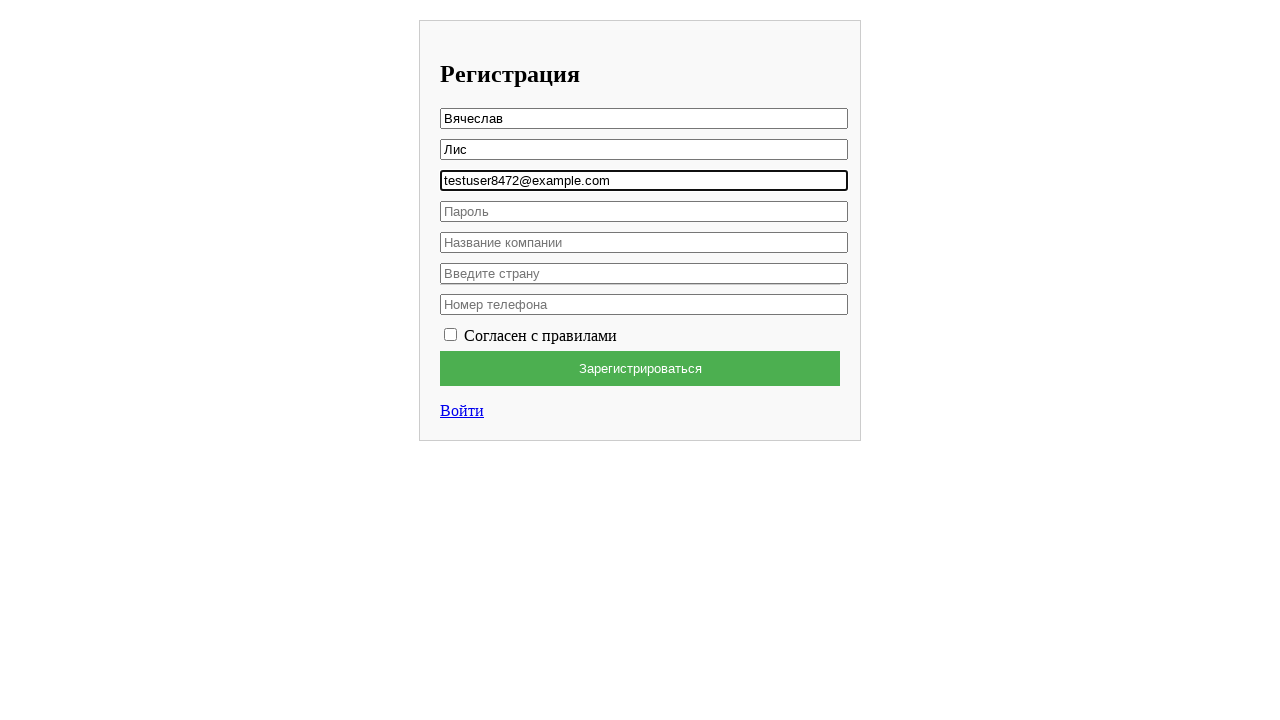

Filled password field with 'SecurePass789!' on xpath=/html/body/div/form/input[4]
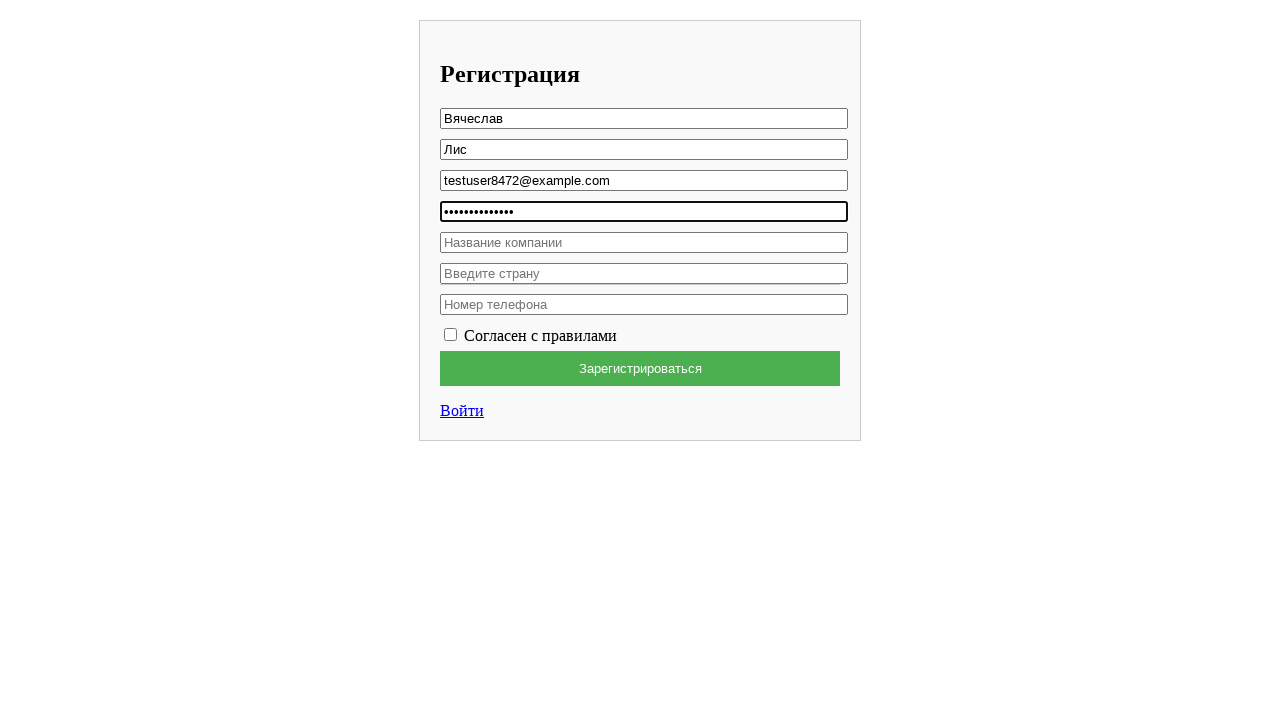

Filled company field with 'HP' on xpath=/html/body/div/form/input[5]
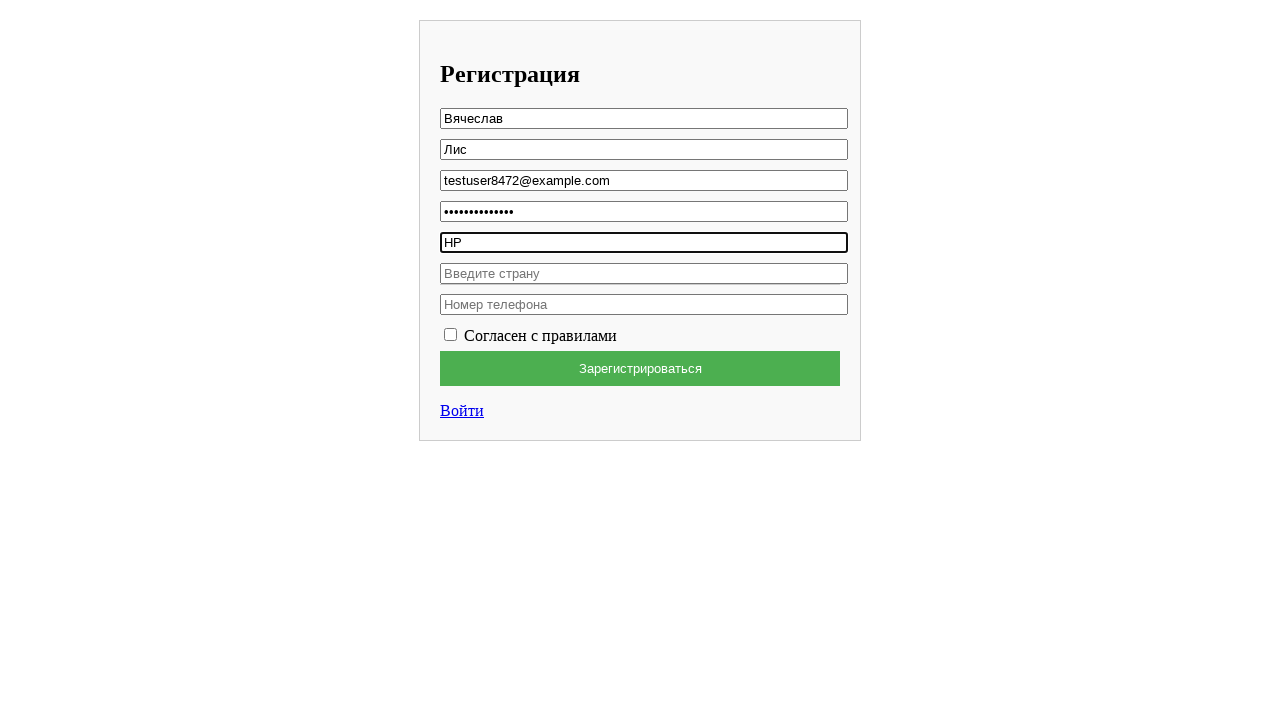

Clicked on country dropdown at (644, 273) on xpath=/html/body/div/form/div/div/input
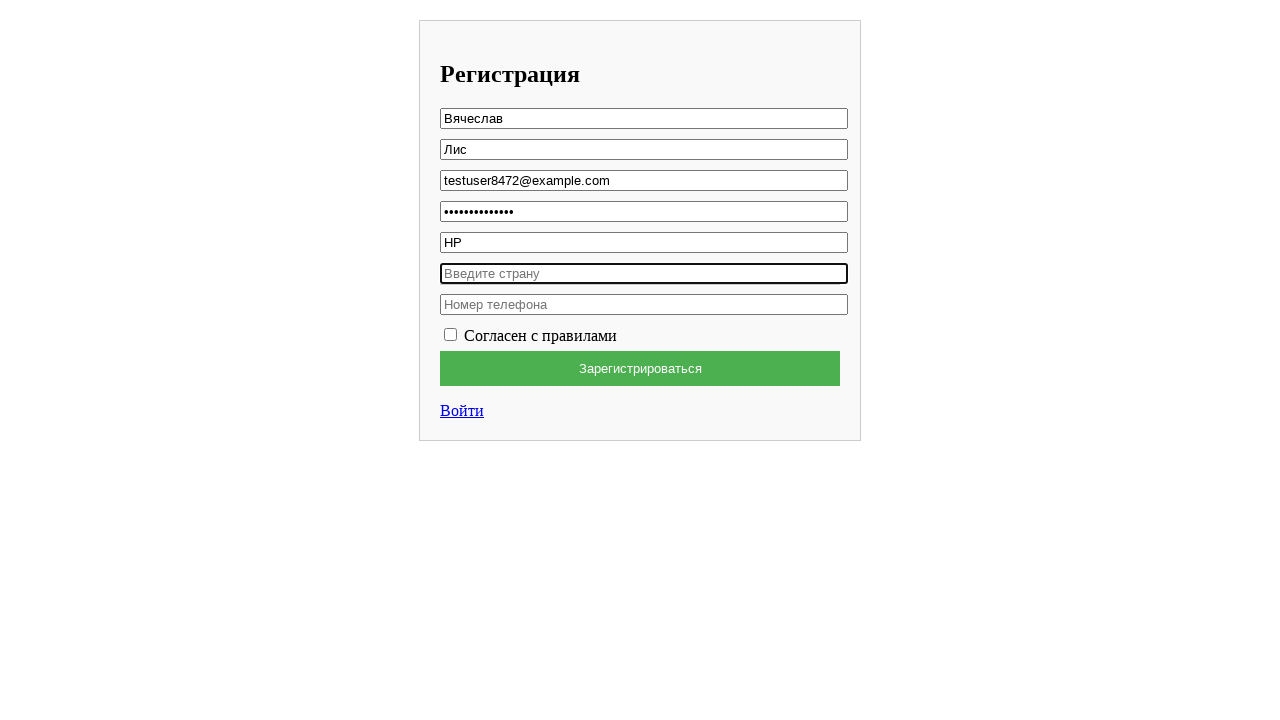

Filled country dropdown with 'Россия' on xpath=/html/body/div/form/div/div/input
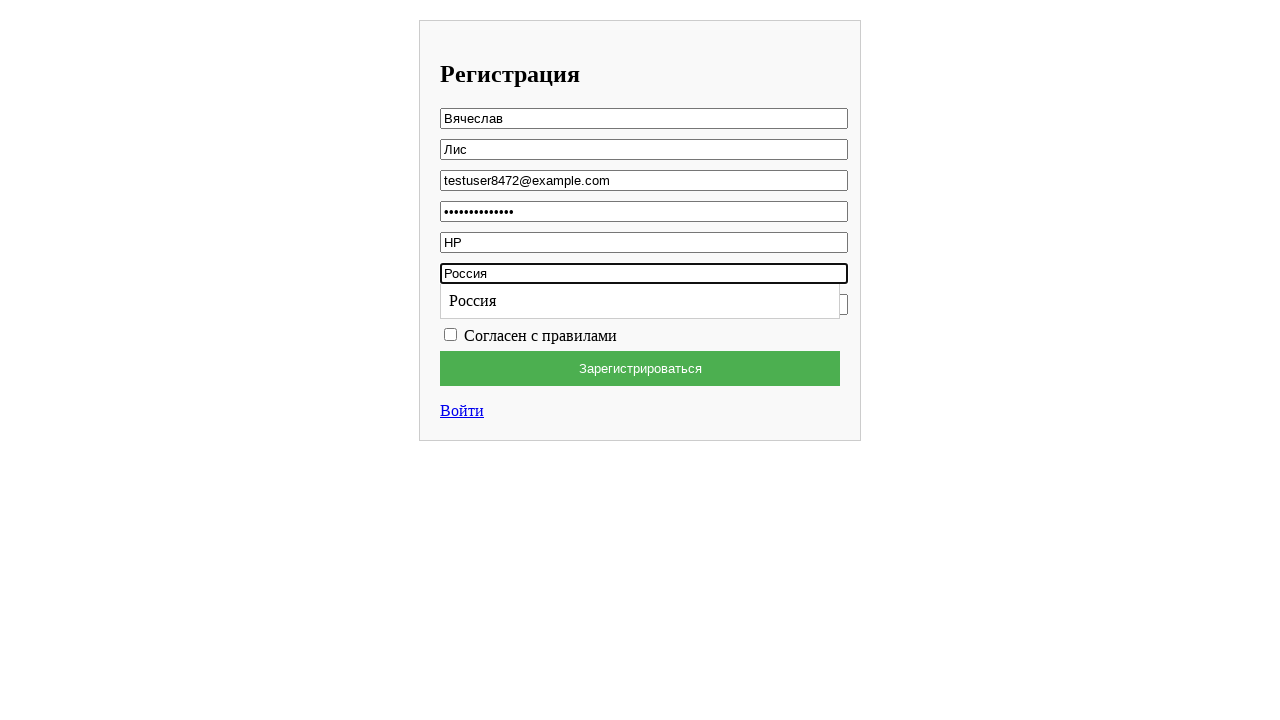

Filled phone number field with '89297970707' on xpath=/html/body/div/form/input[6]
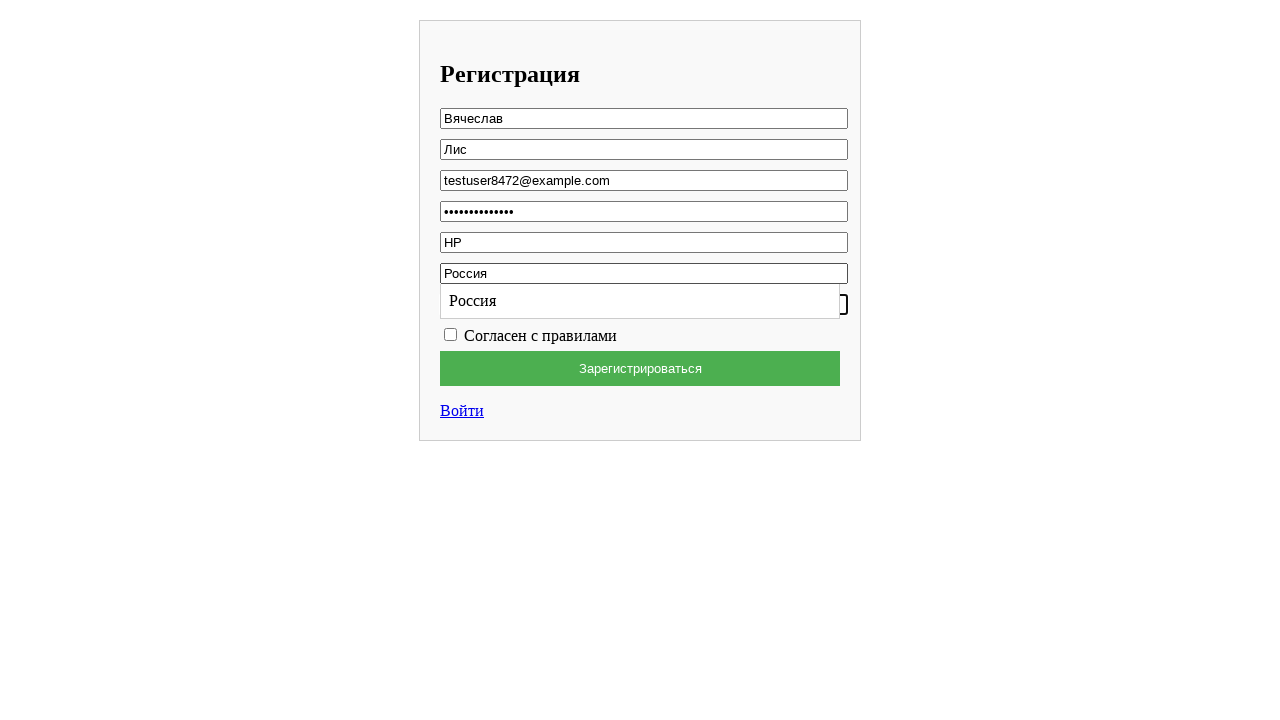

Clicked terms and conditions checkbox at (450, 334) on xpath=/html/body/div/form/label/input
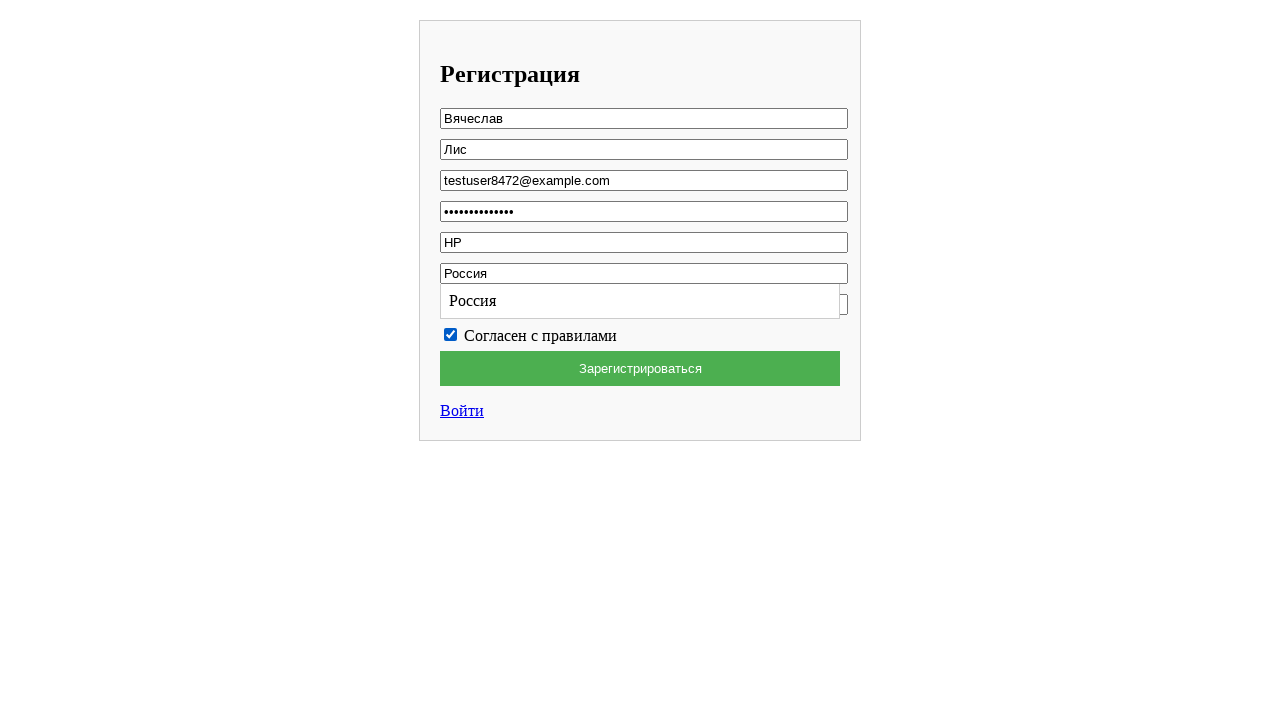

Clicked submit button to register at (640, 368) on xpath=/html/body/div/form/button
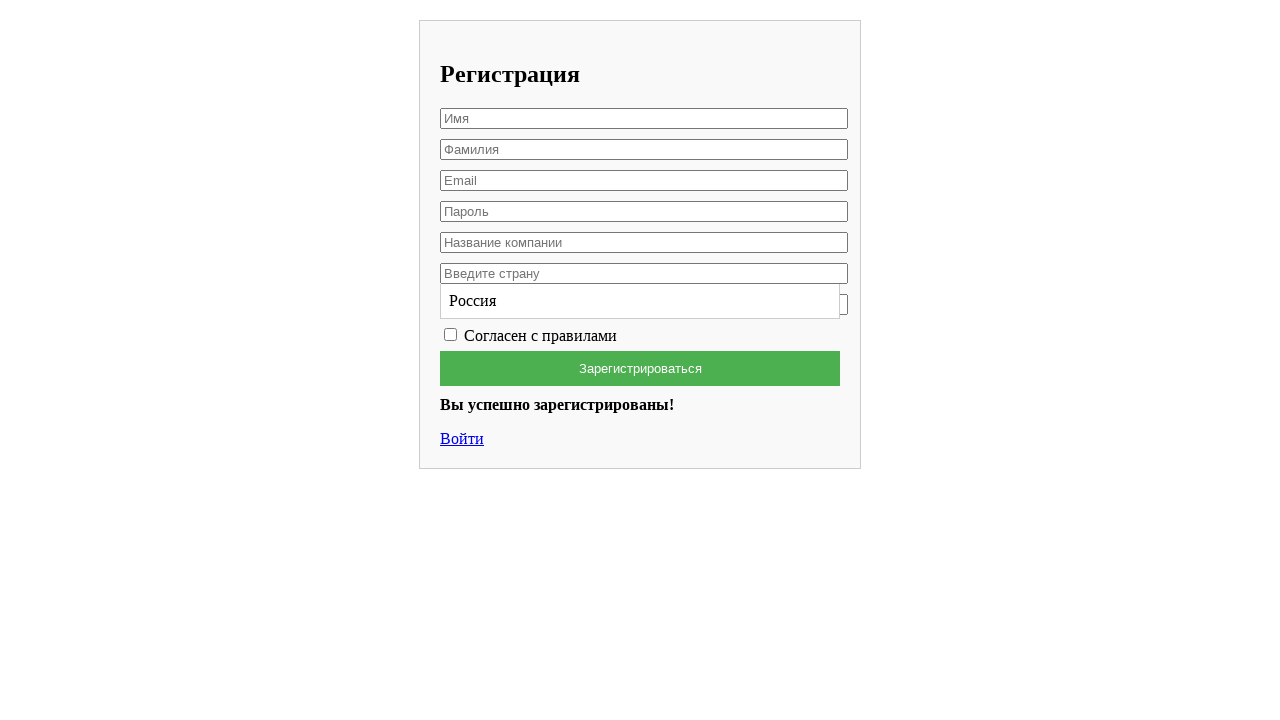

Clicked on confirmation message at (640, 405) on xpath=/html/body/div/p
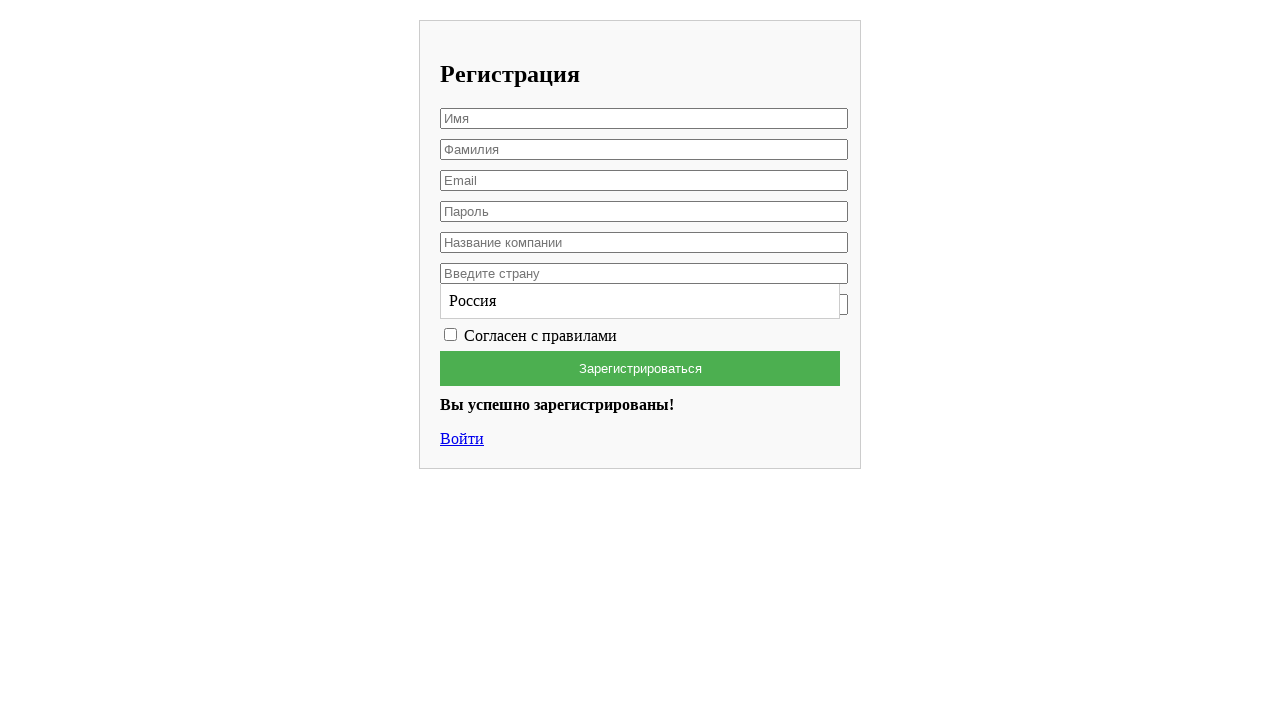

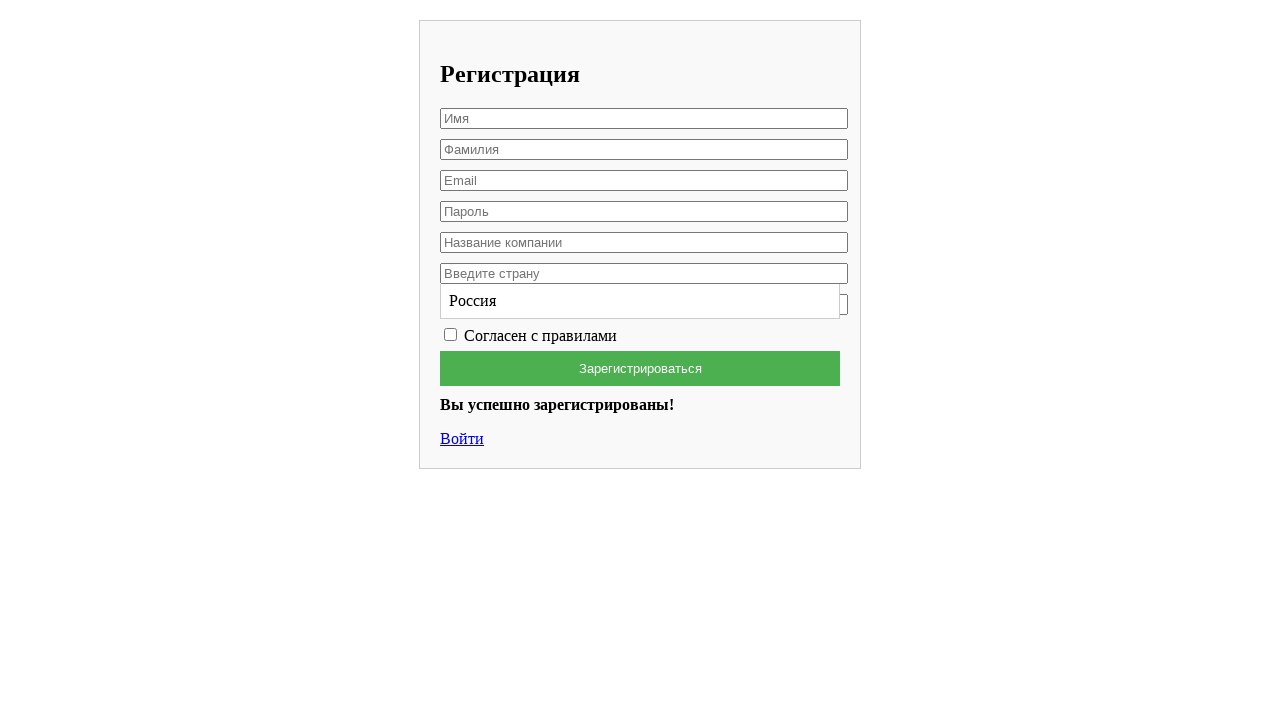